Tests a slow calculator web application by setting a delay, clicking number buttons (7, +, 8, =), and verifying the sum result displays correctly as 15.

Starting URL: https://bonigarcia.dev/selenium-webdriver-java/slow-calculator.html

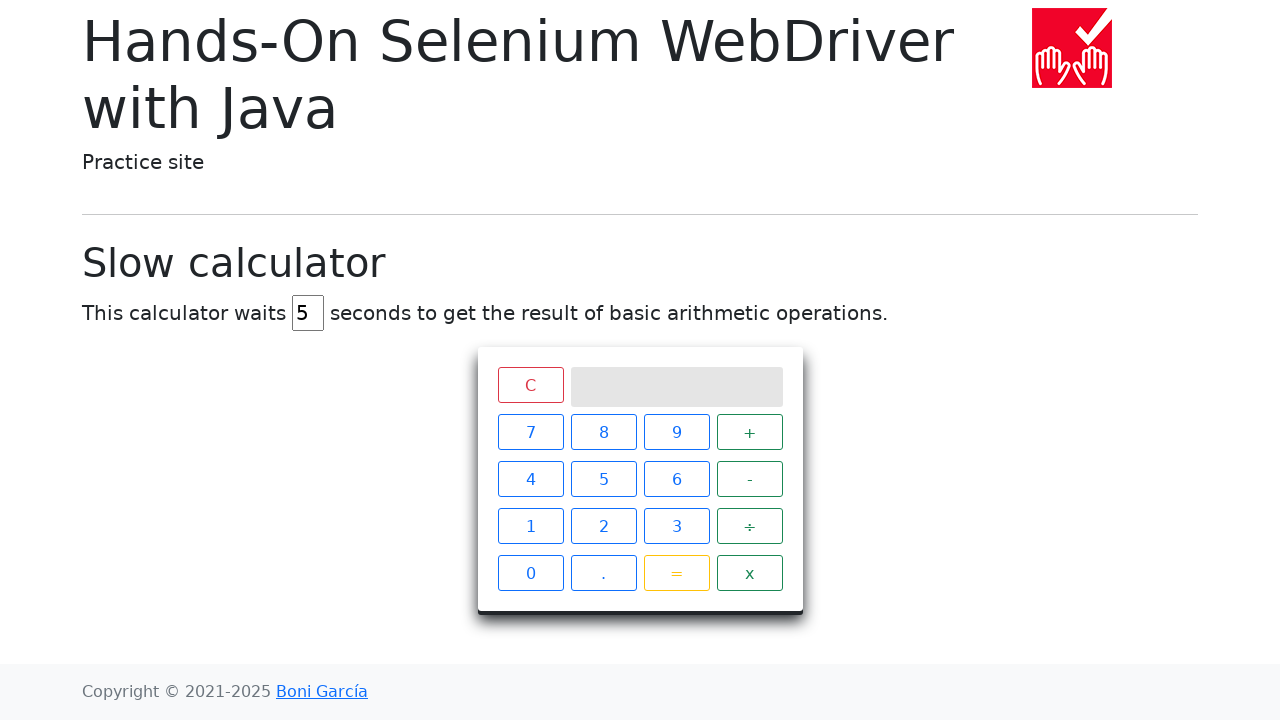

Navigated to slow calculator application
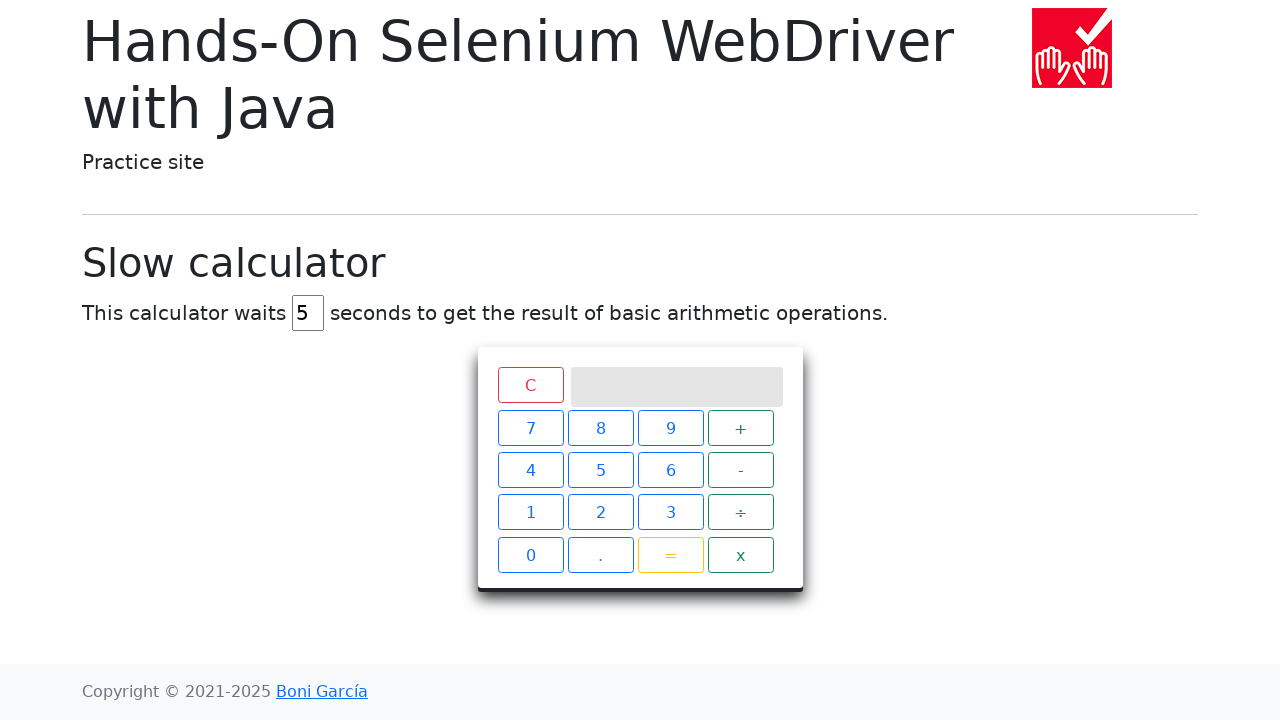

Cleared delay input field on #delay
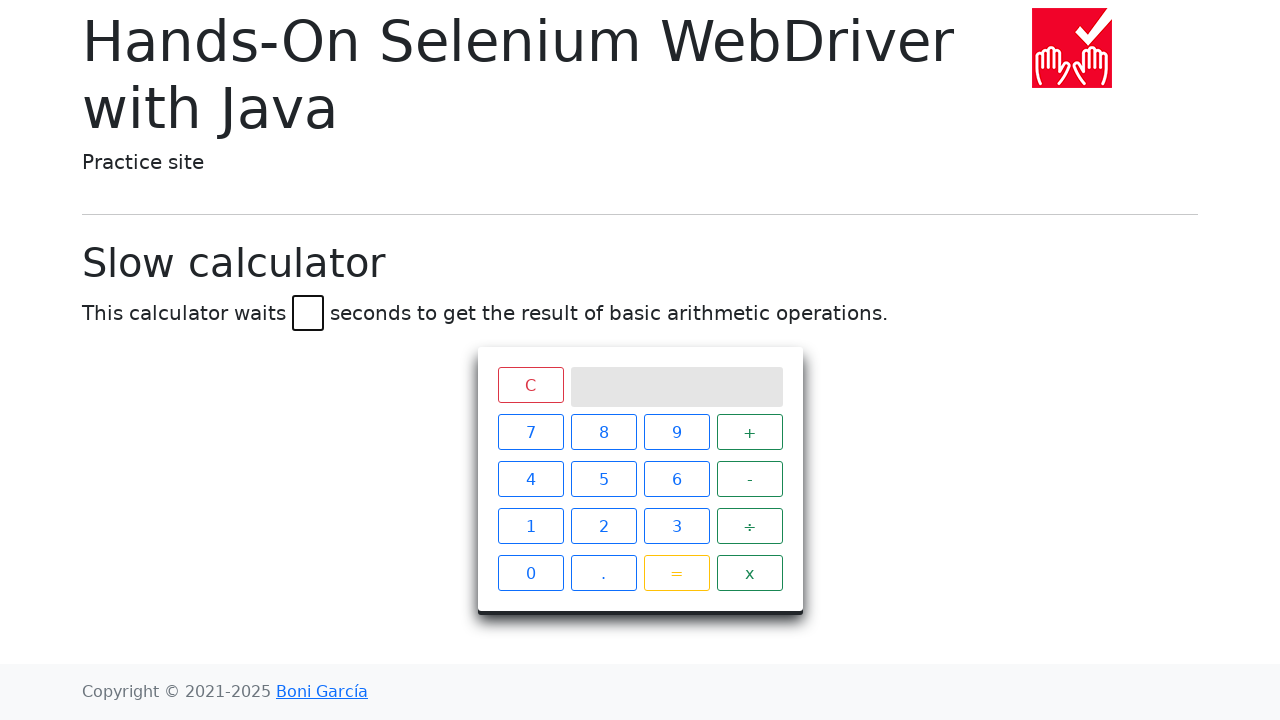

Set delay value to 45 seconds on #delay
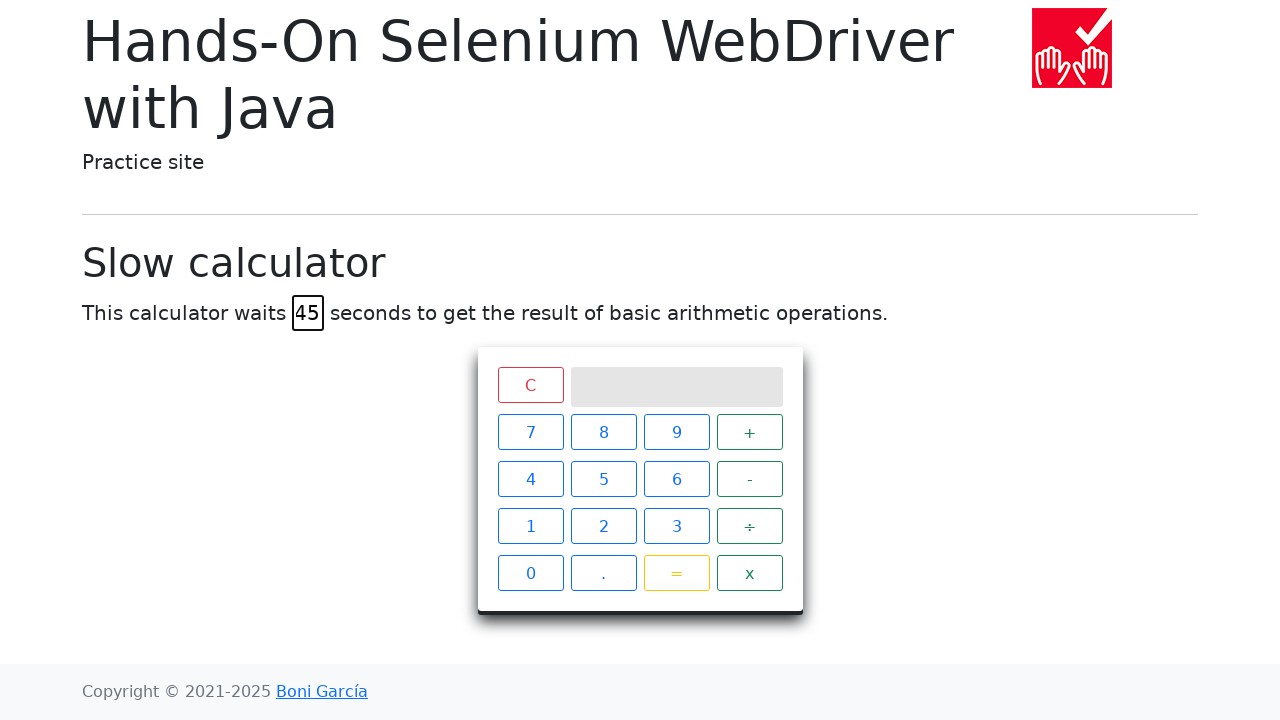

Clicked number button 7 at (530, 432) on #calculator > div.keys > span:nth-child(1)
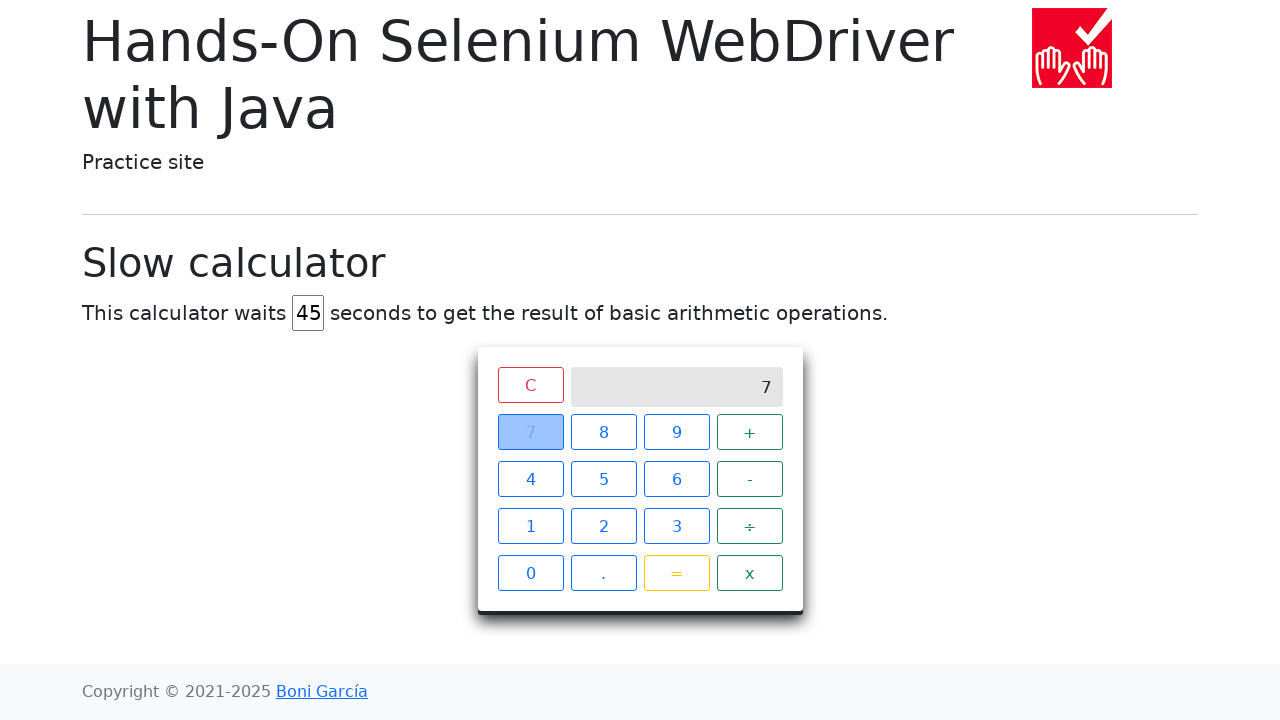

Clicked addition operator button + at (750, 432) on #calculator > div.keys > span:nth-child(4)
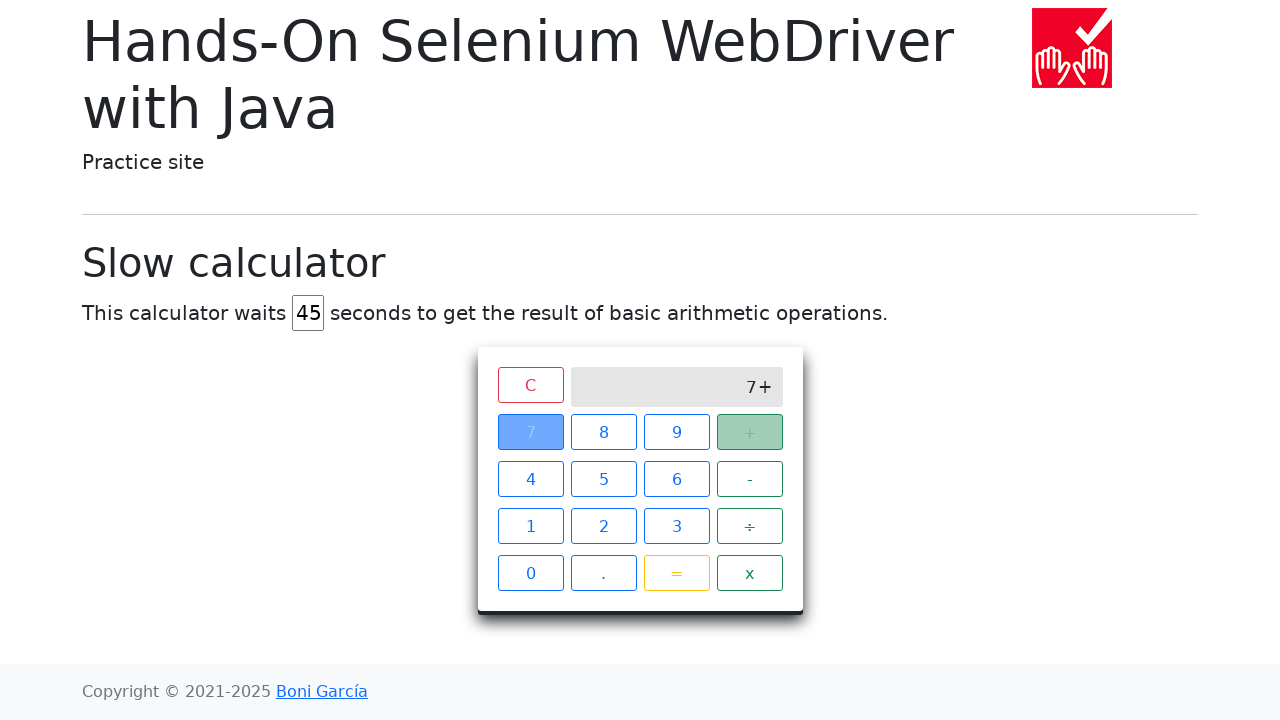

Clicked number button 8 at (604, 432) on #calculator > div.keys > span:nth-child(2)
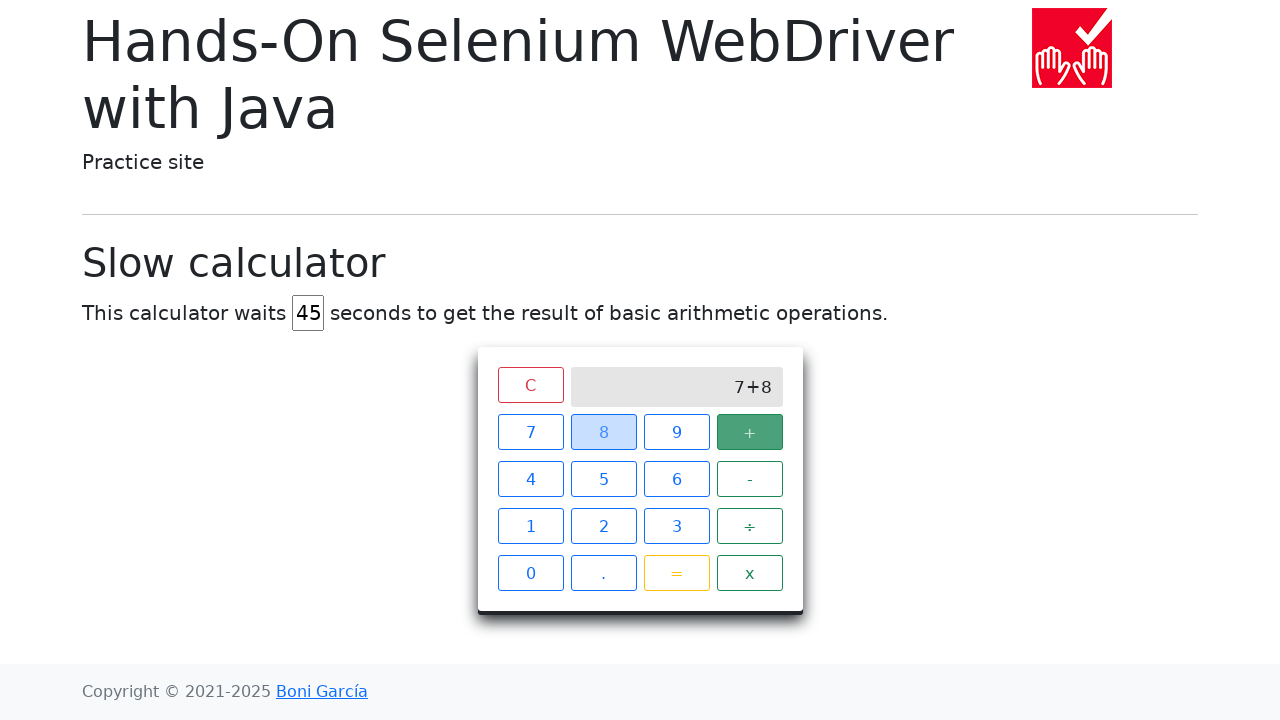

Clicked equals button to perform calculation at (676, 573) on #calculator > div.keys > span.btn.btn-outline-warning
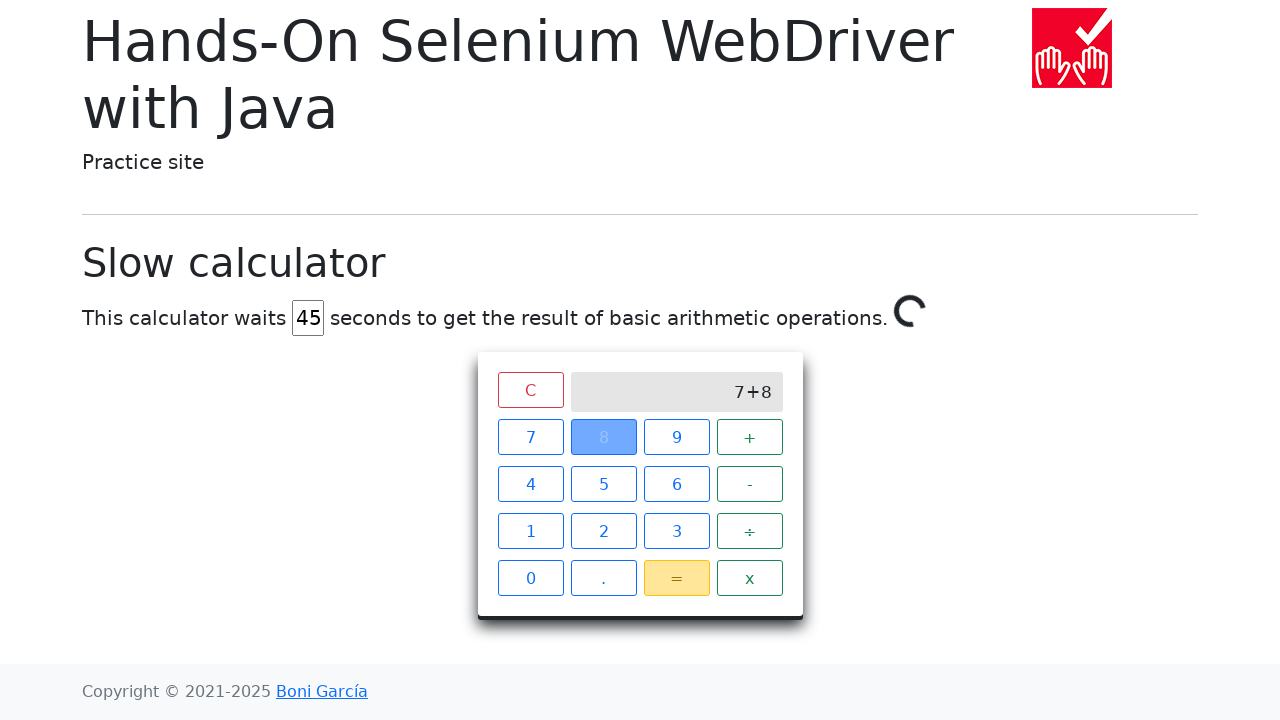

Calculation completed and result verified as 15
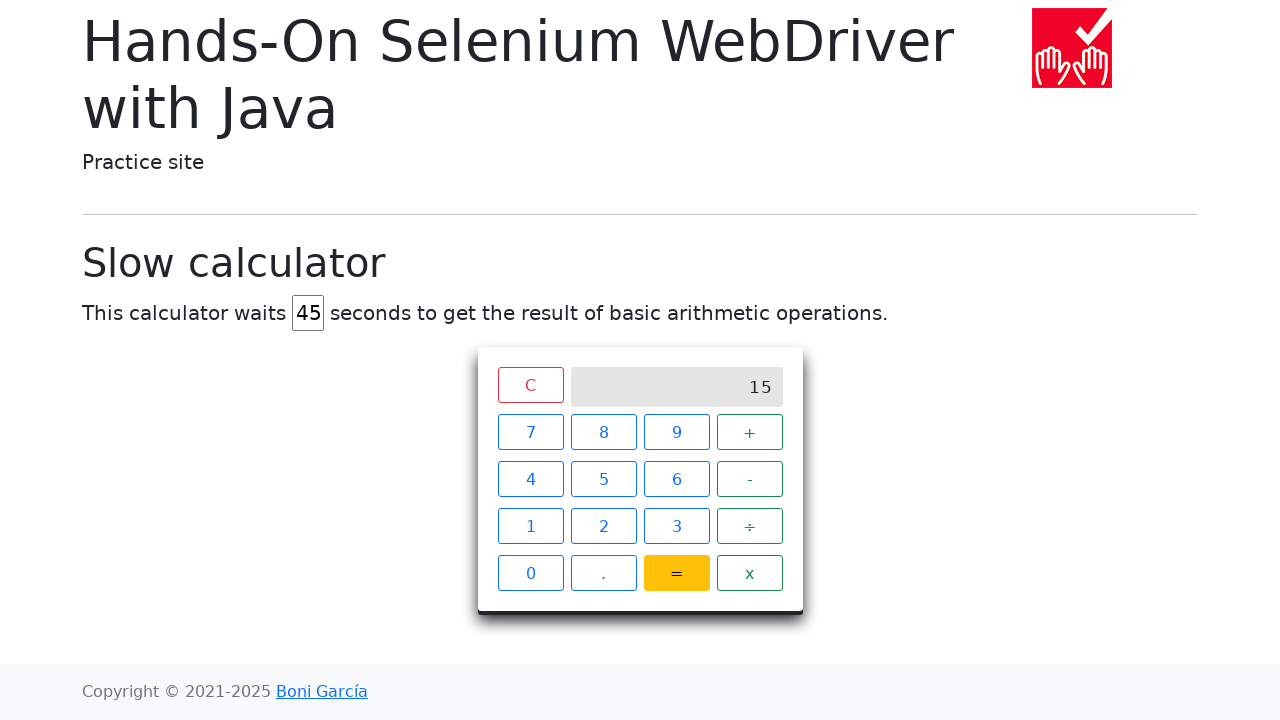

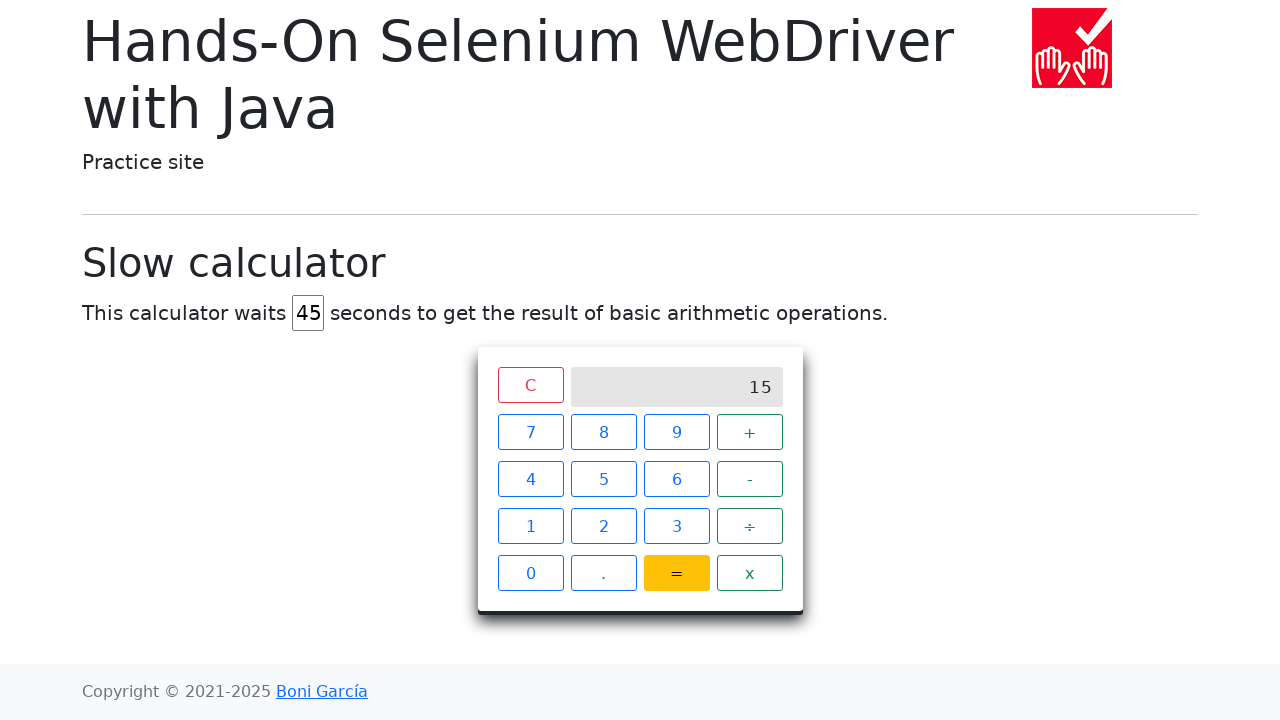